Demonstrates drag and drop action by dragging element A onto element B

Starting URL: https://crossbrowsertesting.github.io/drag-and-drop

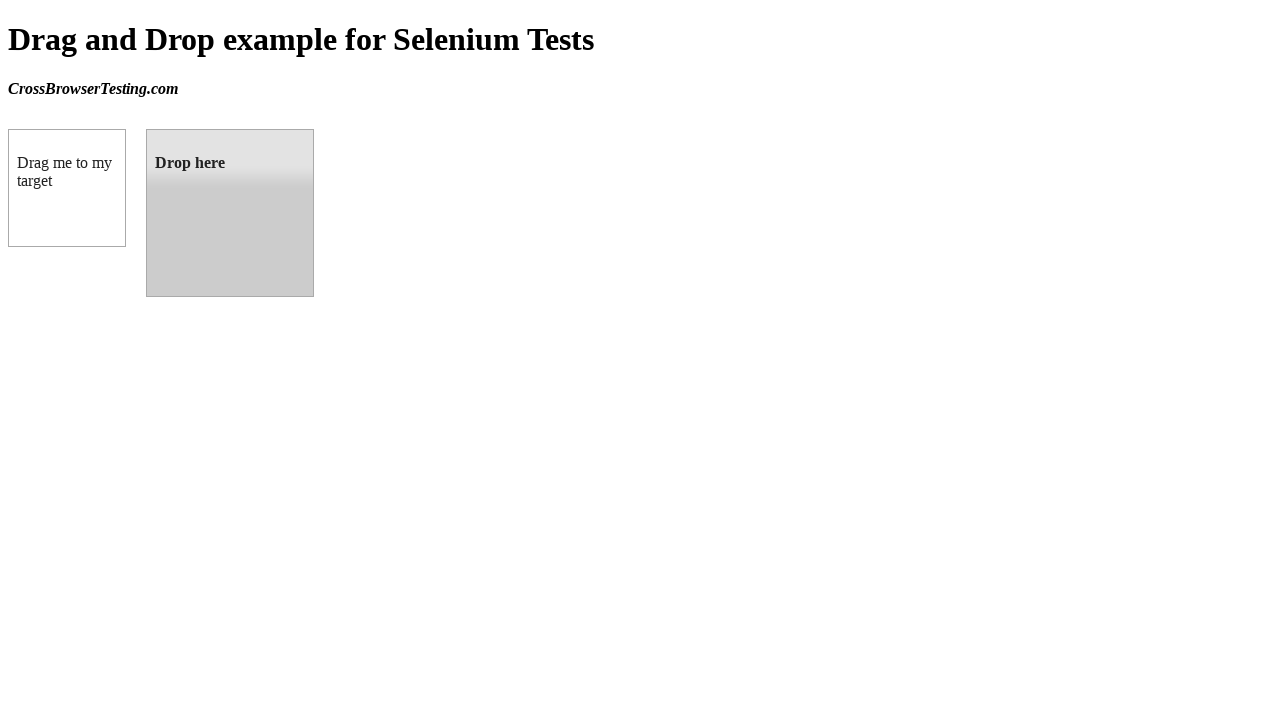

Waited for draggable element to load
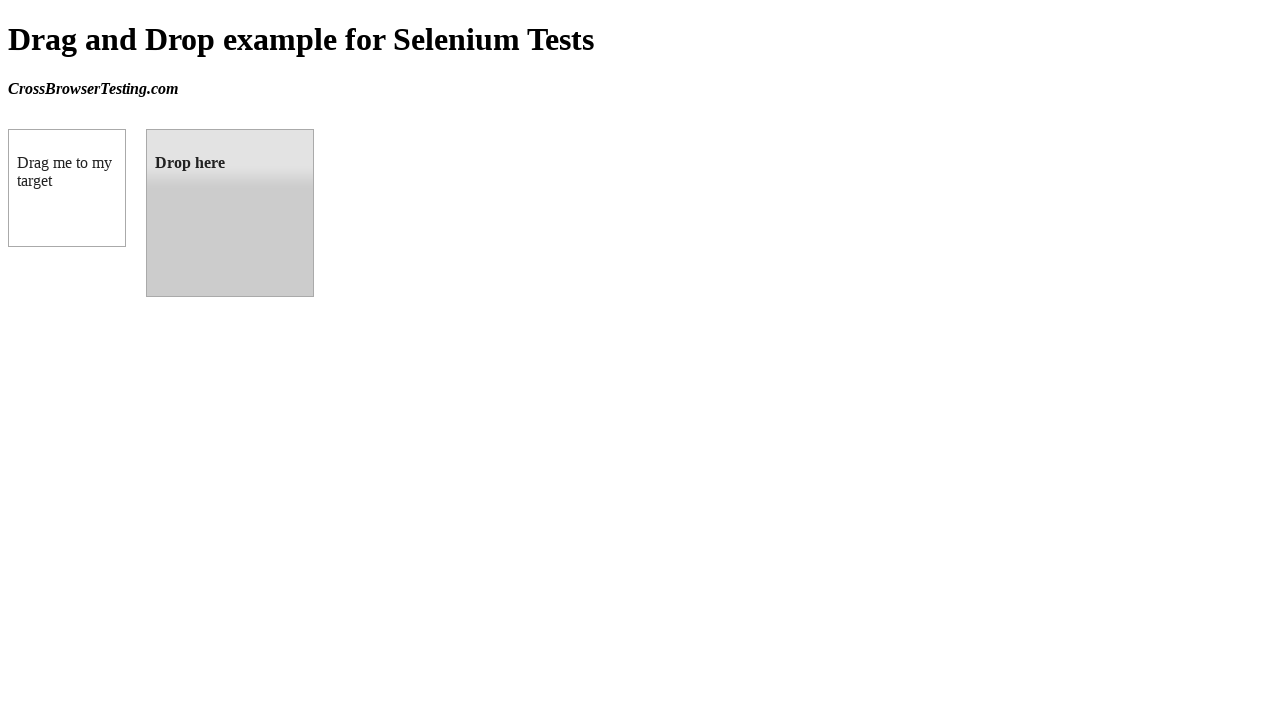

Located element A (draggable box)
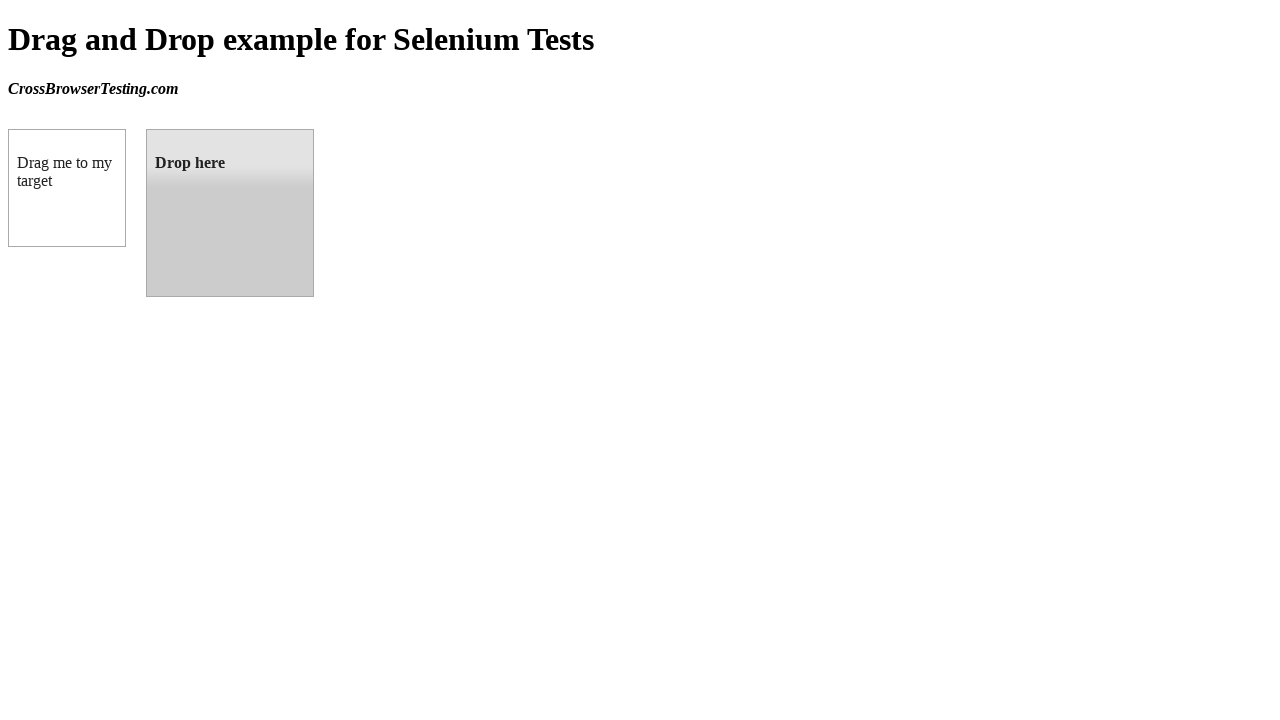

Located element B (droppable box)
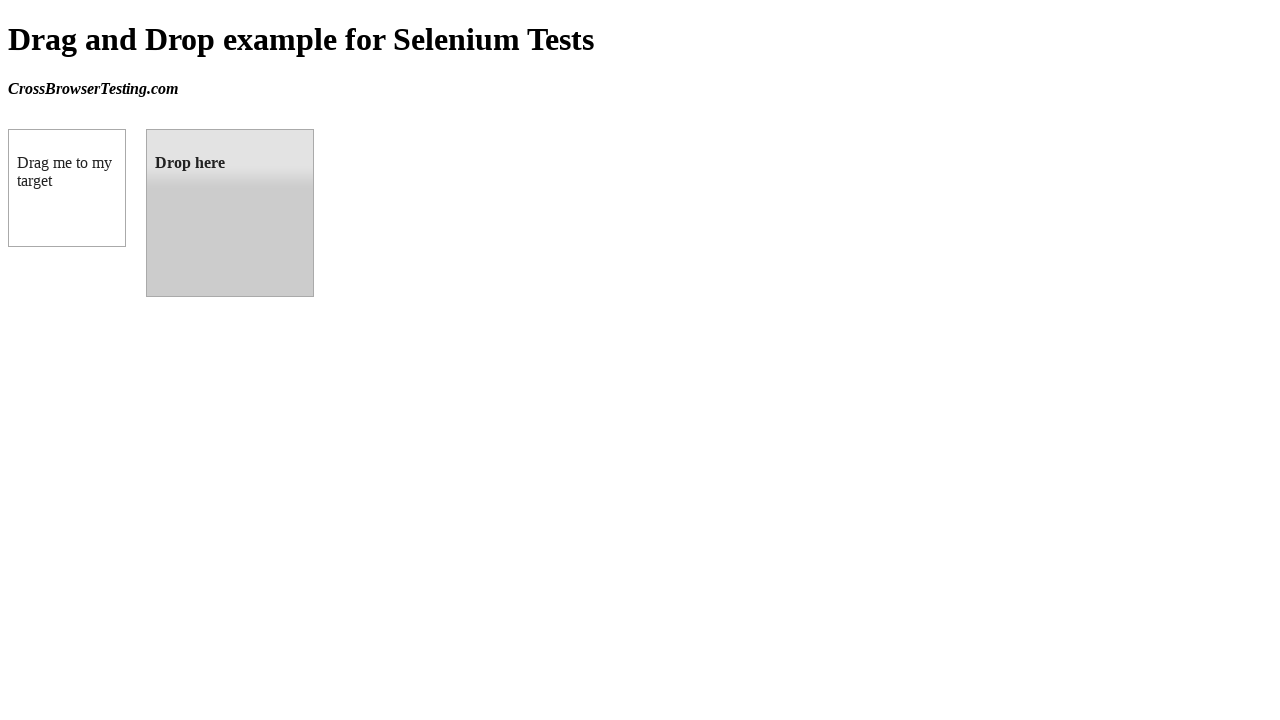

Dragged element A onto element B at (230, 213)
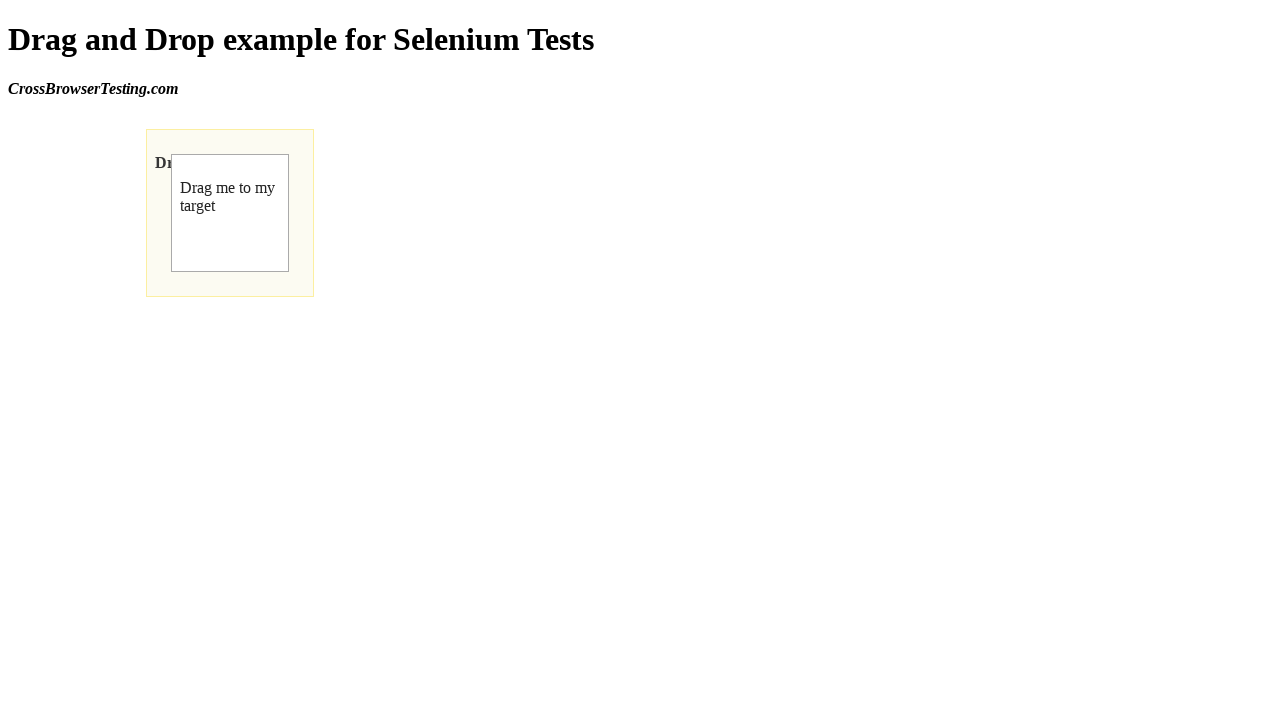

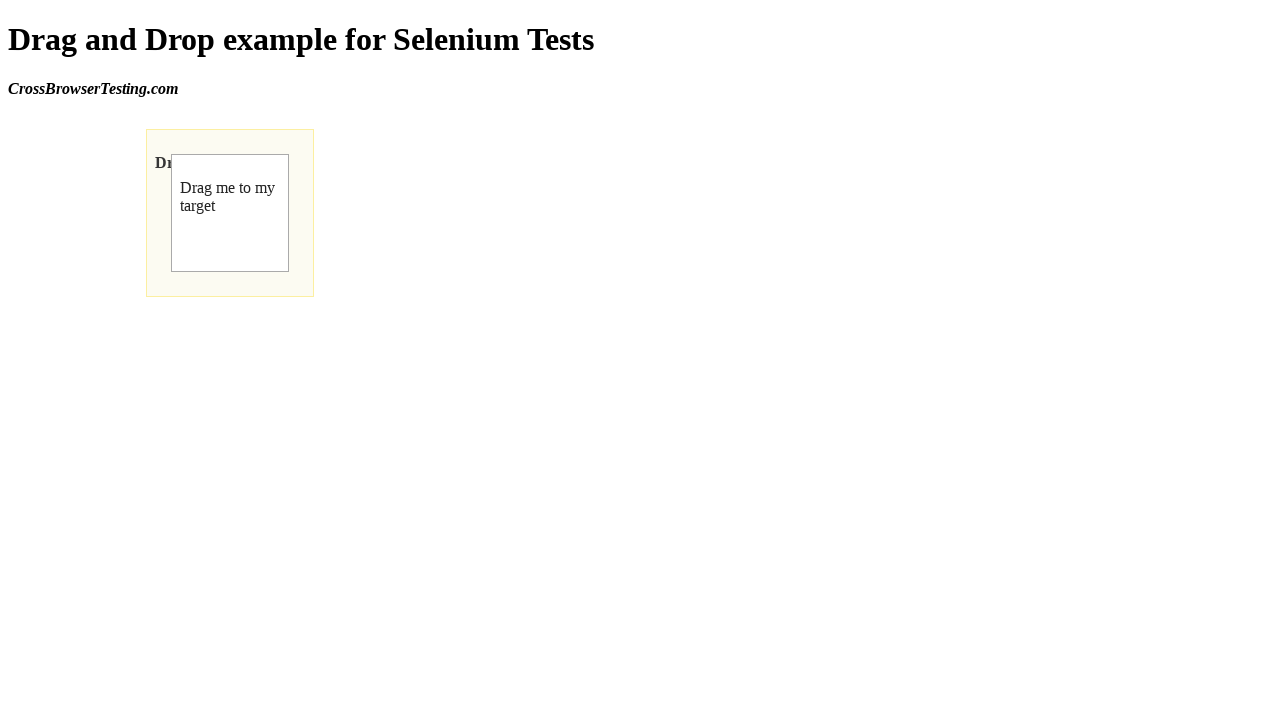